Tests removing target _blank attribute and setting target _self on a link to make it open in the same tab

Starting URL: https://rahulshettyacademy.com/AutomationPractice/

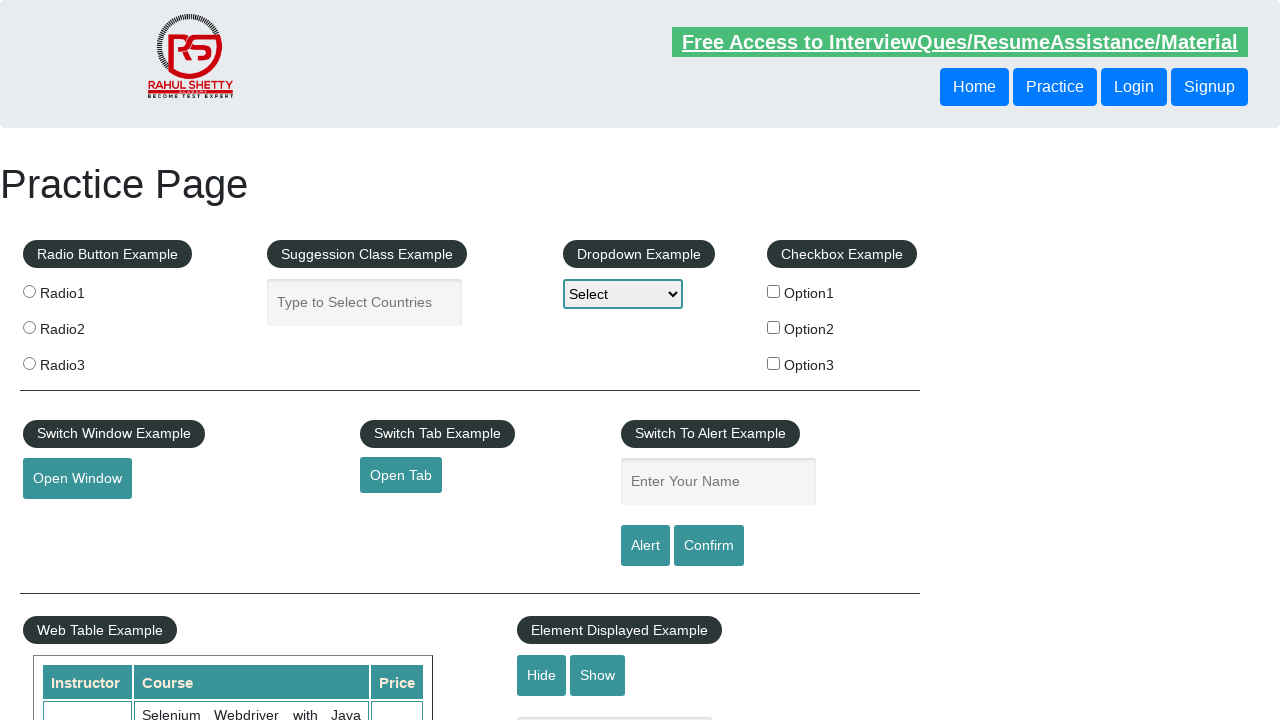

Removed target '_blank' attribute and set target '_self' on link with id 'opentab'
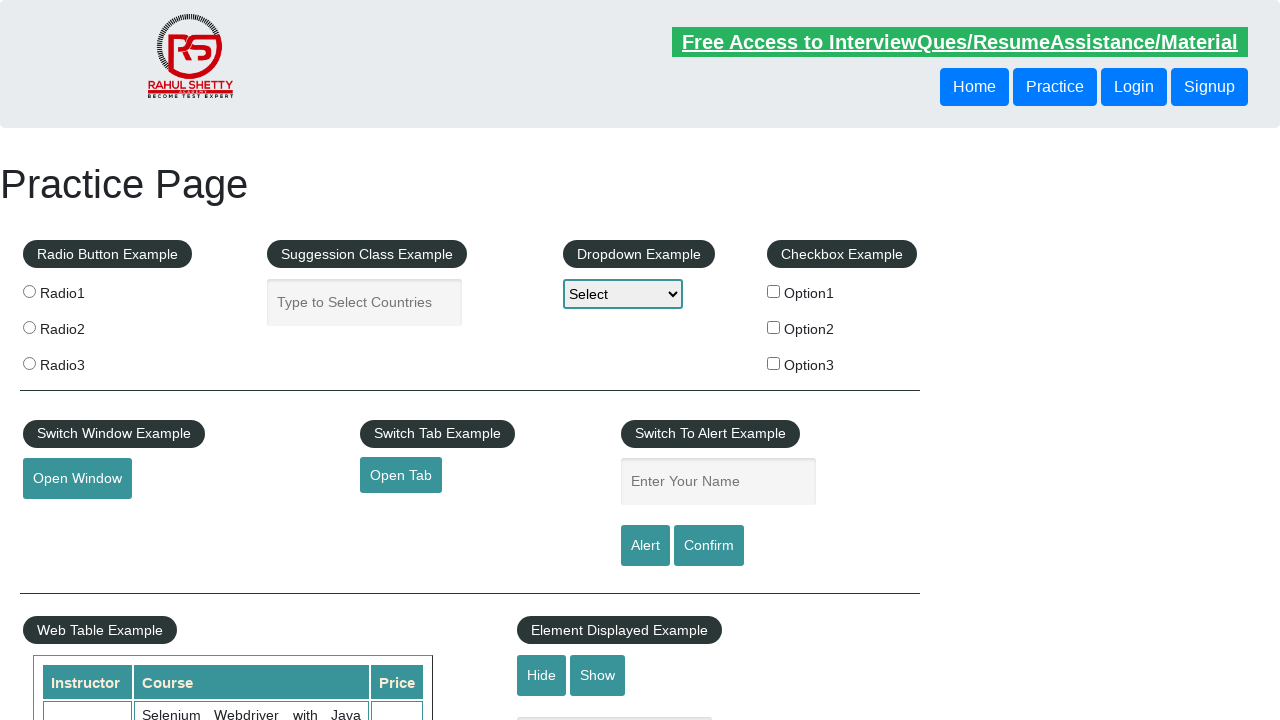

Clicked link to https://www.qaclickacademy.com (should open in same tab) at (401, 475) on [href="https://www.qaclickacademy.com"]
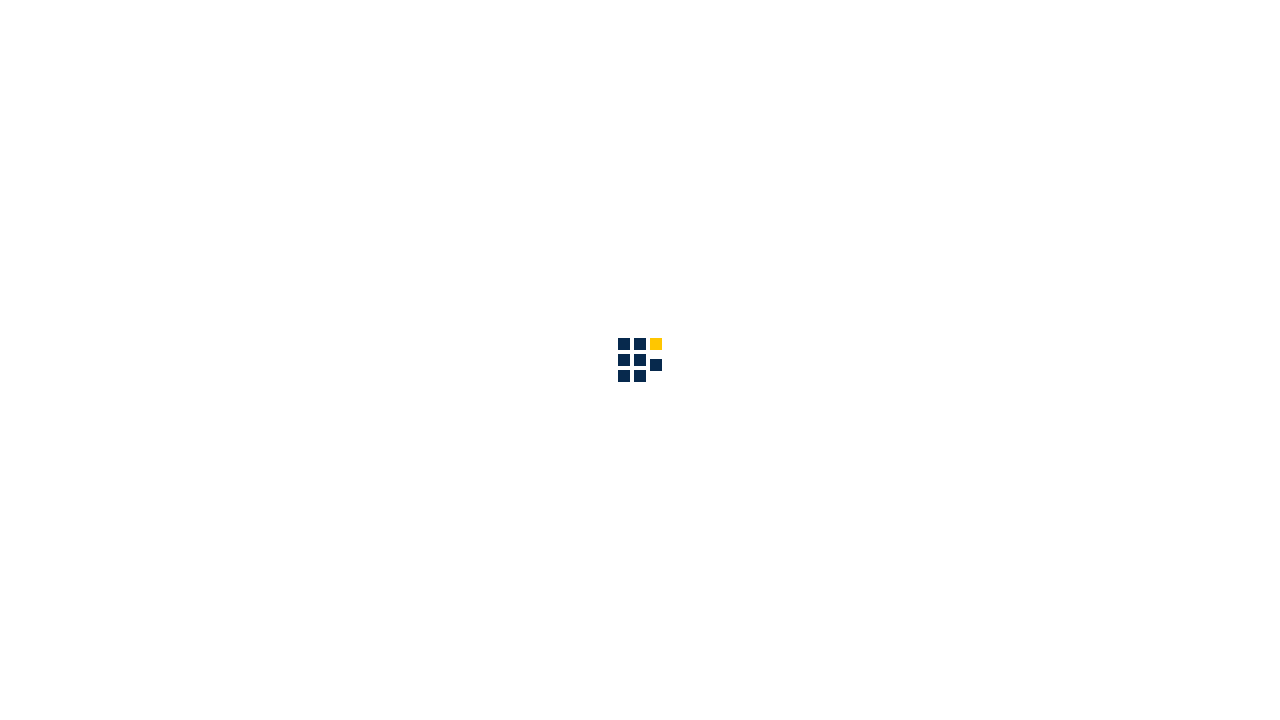

Page navigation completed and loaded
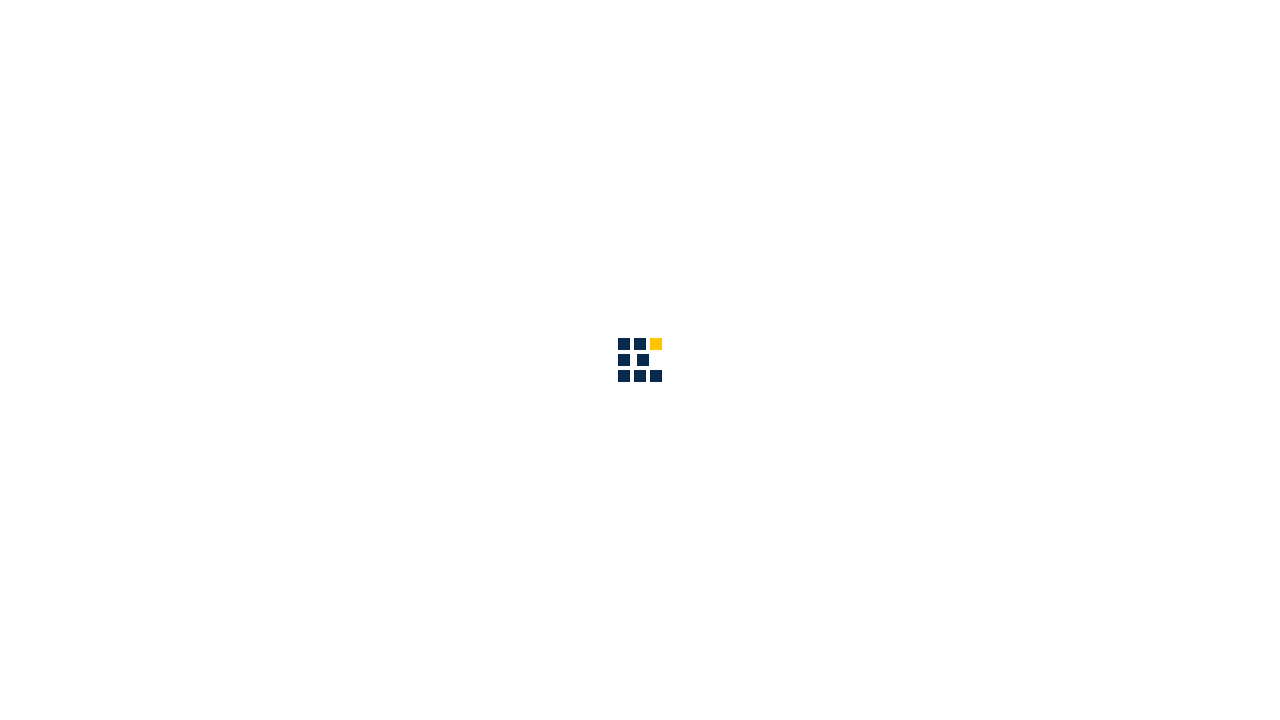

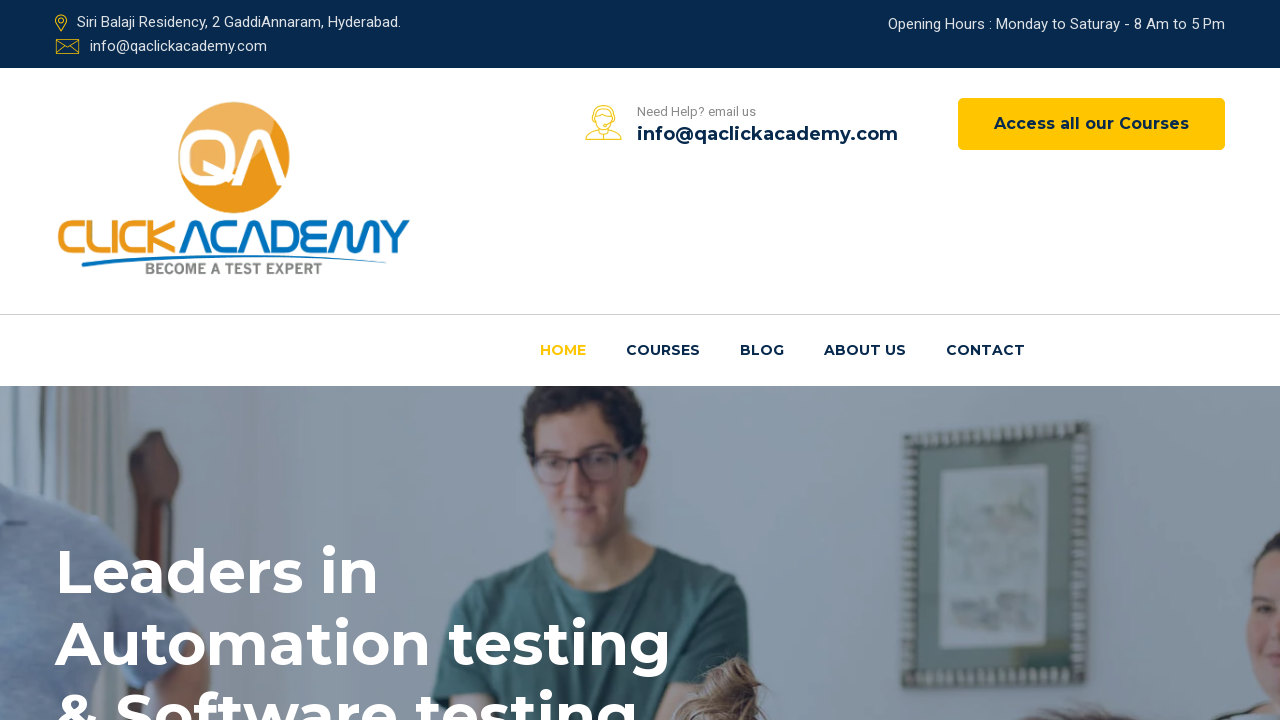